Tests adding todo items to the list by filling the input field and pressing Enter for multiple items, then verifying they appear in the list.

Starting URL: https://demo.playwright.dev/todomvc

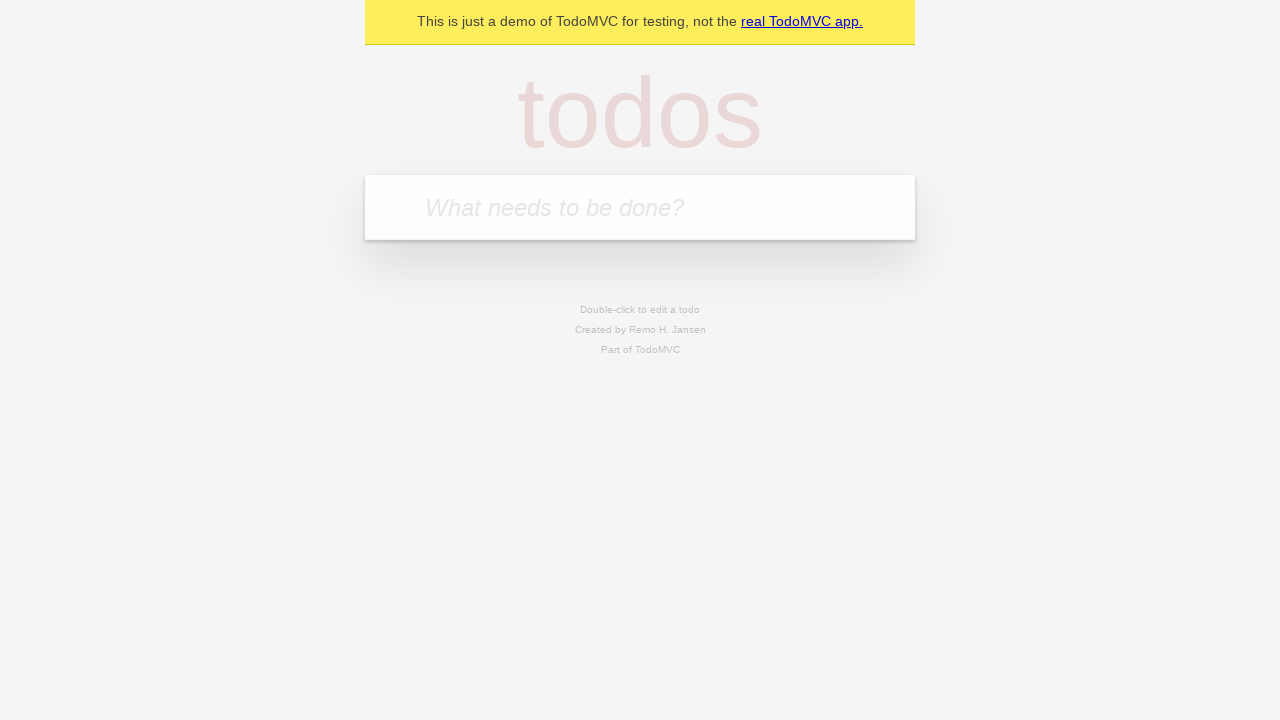

Filled todo input with 'buy some cheese' on internal:attr=[placeholder="What needs to be done?"i]
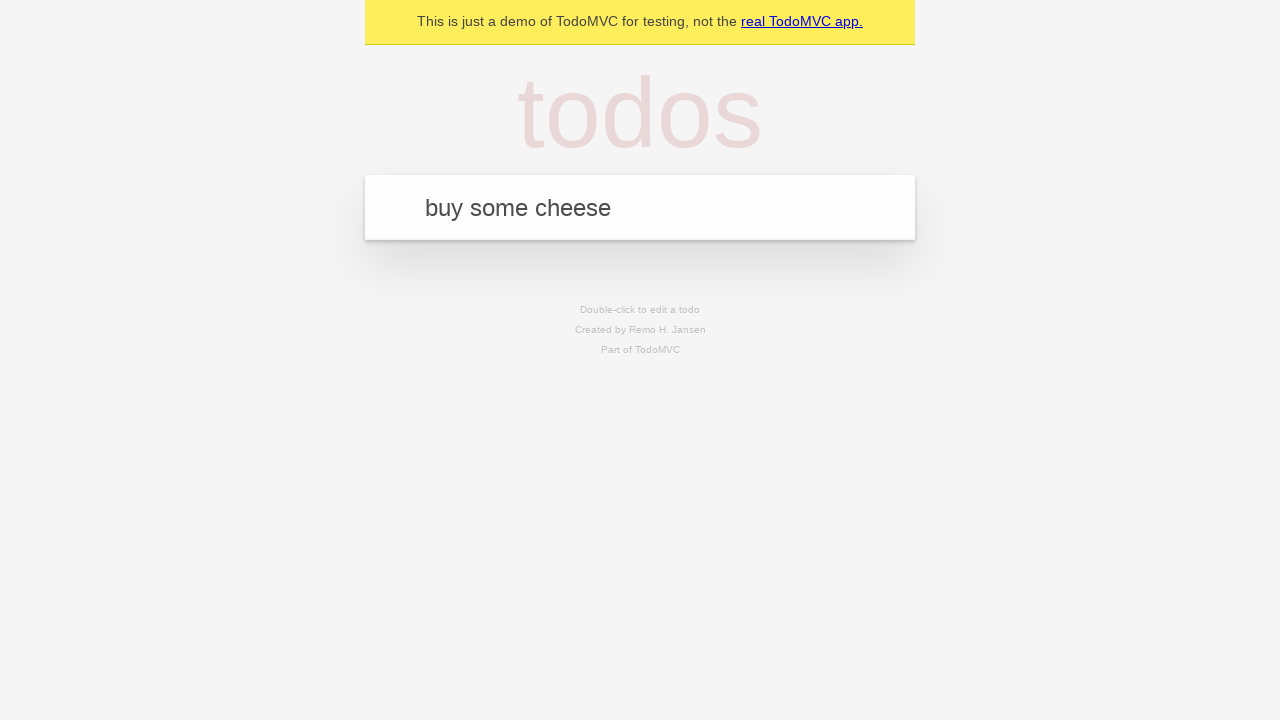

Pressed Enter to add first todo item on internal:attr=[placeholder="What needs to be done?"i]
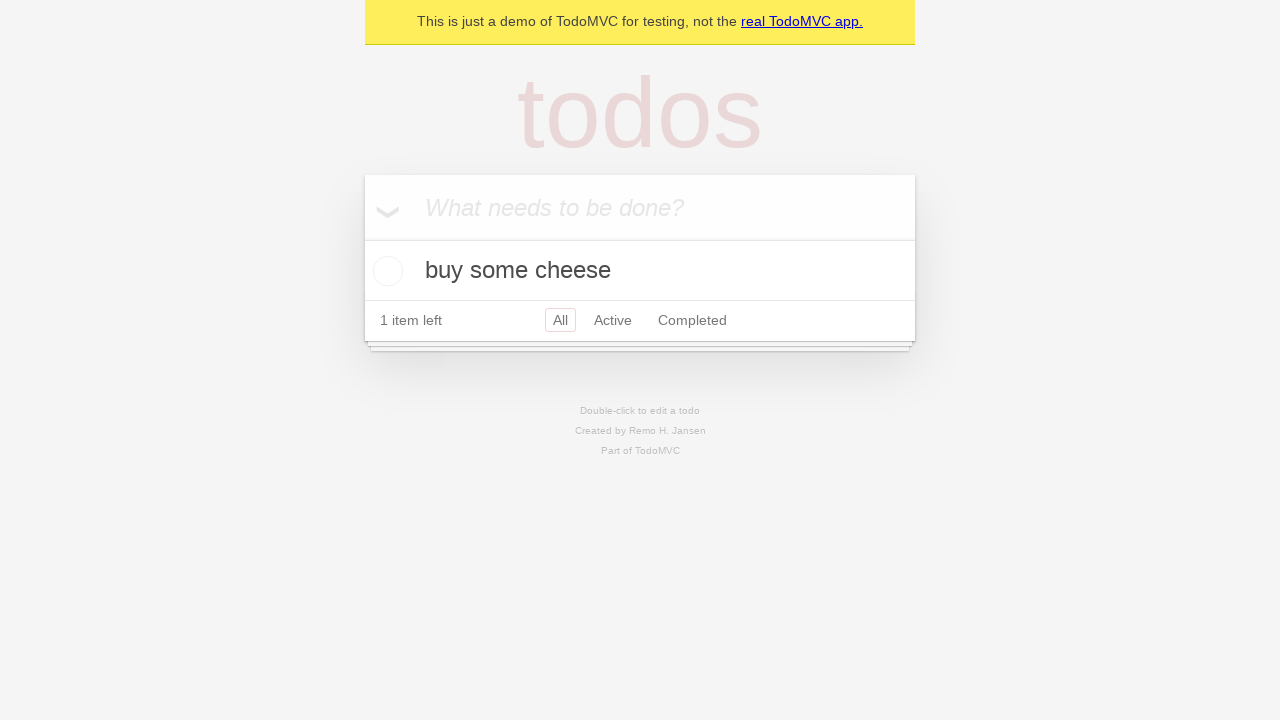

First todo item appeared in the list
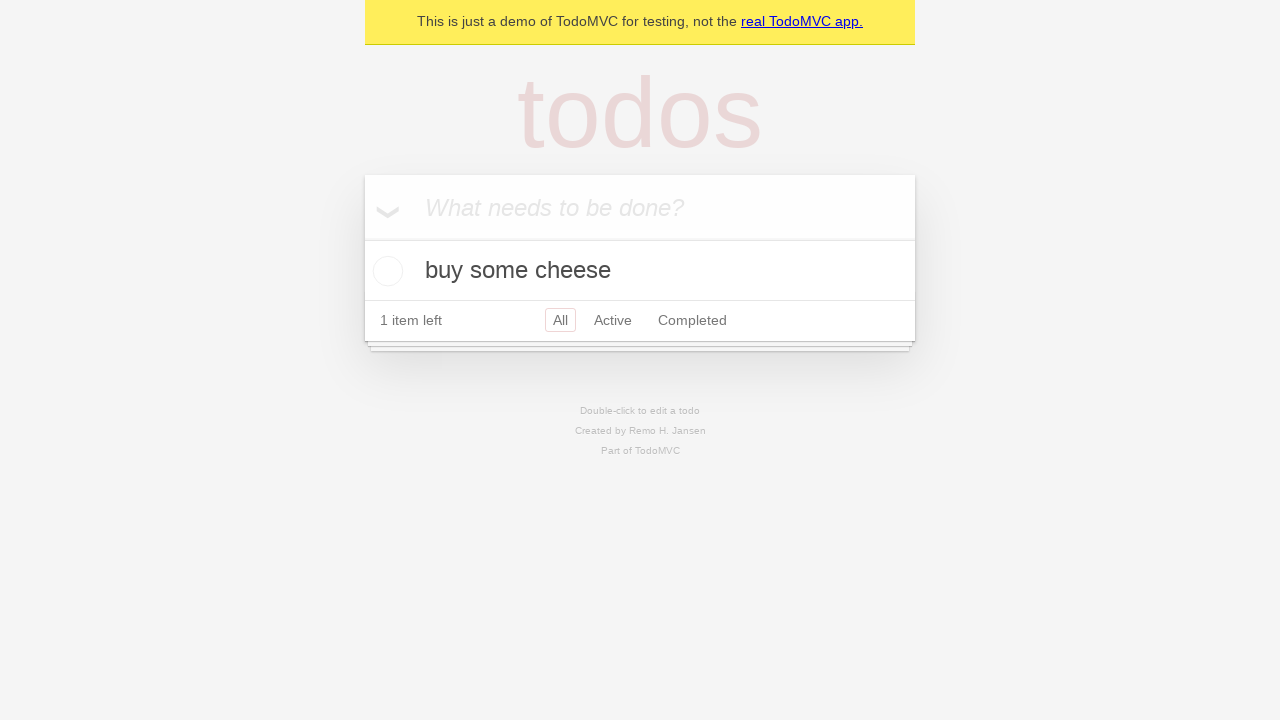

Filled todo input with 'feed the cat' on internal:attr=[placeholder="What needs to be done?"i]
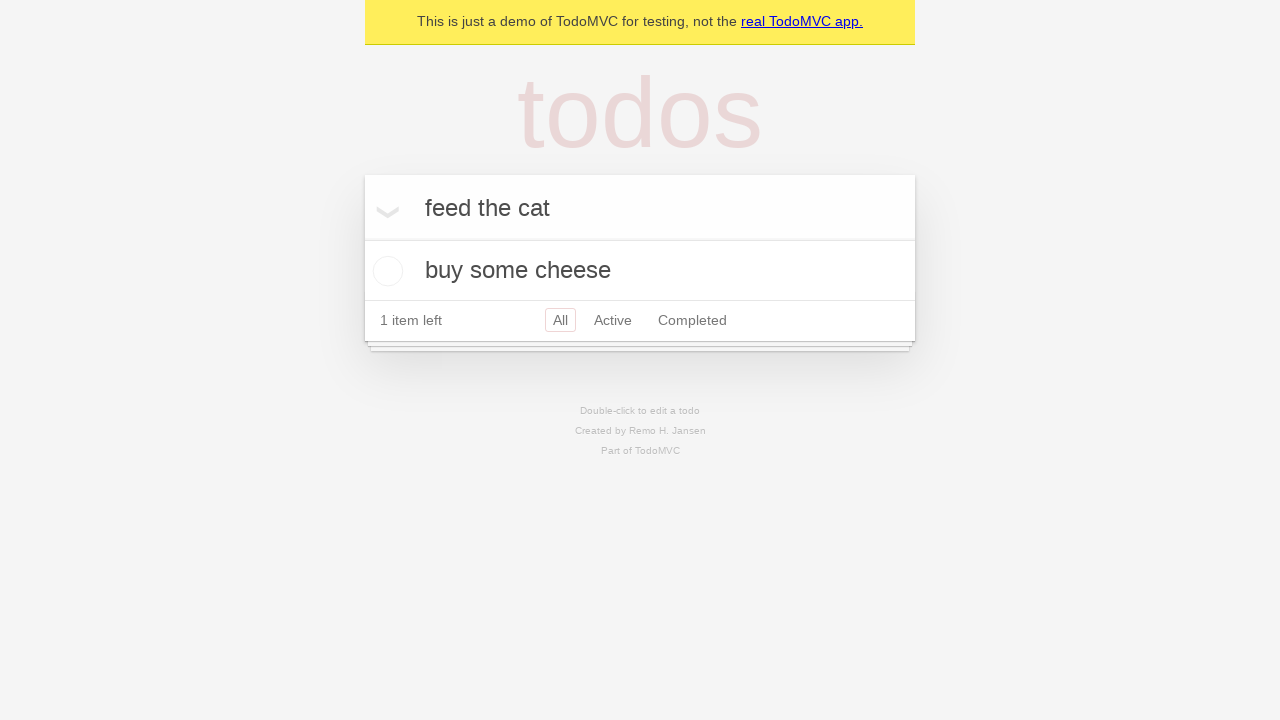

Pressed Enter to add second todo item on internal:attr=[placeholder="What needs to be done?"i]
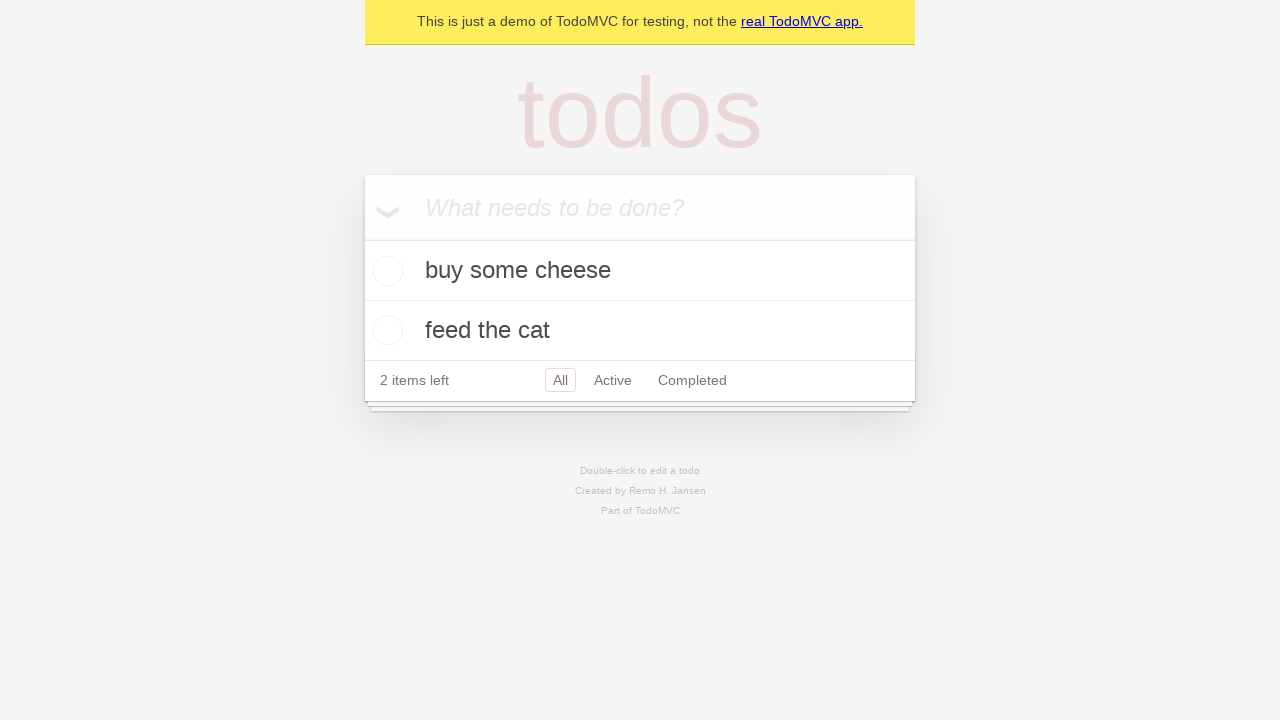

Second todo item appeared in the list
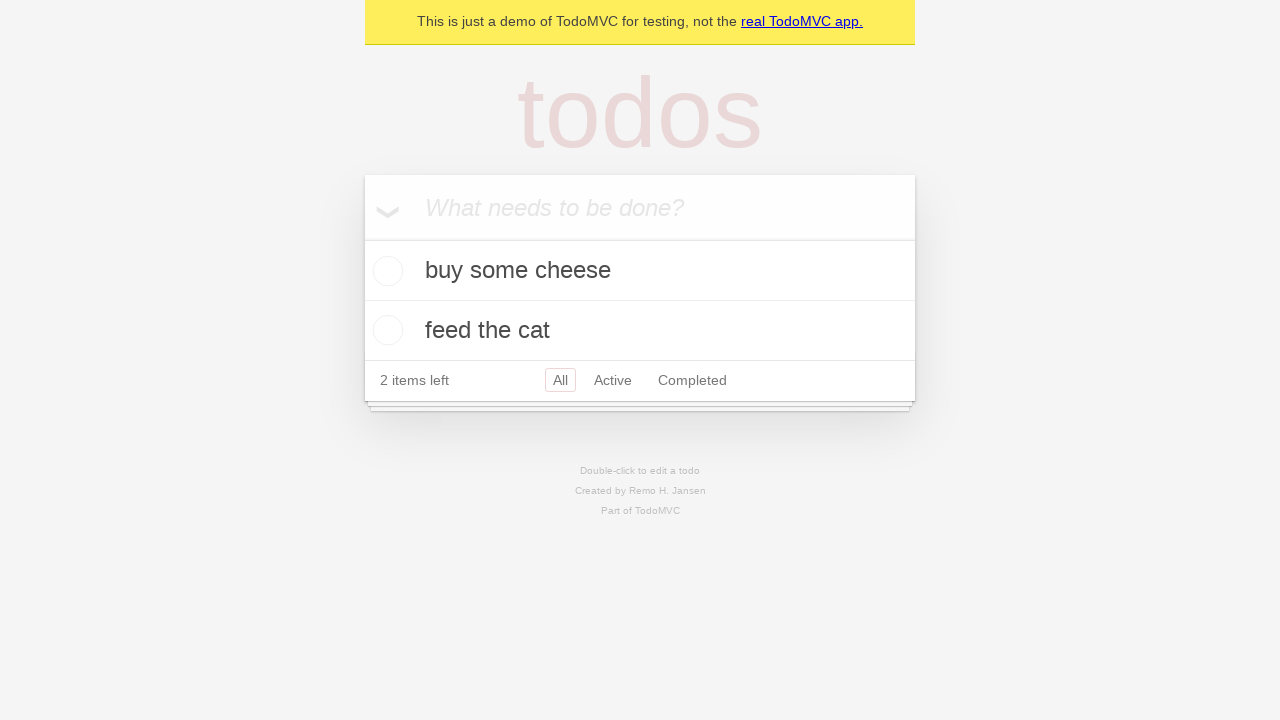

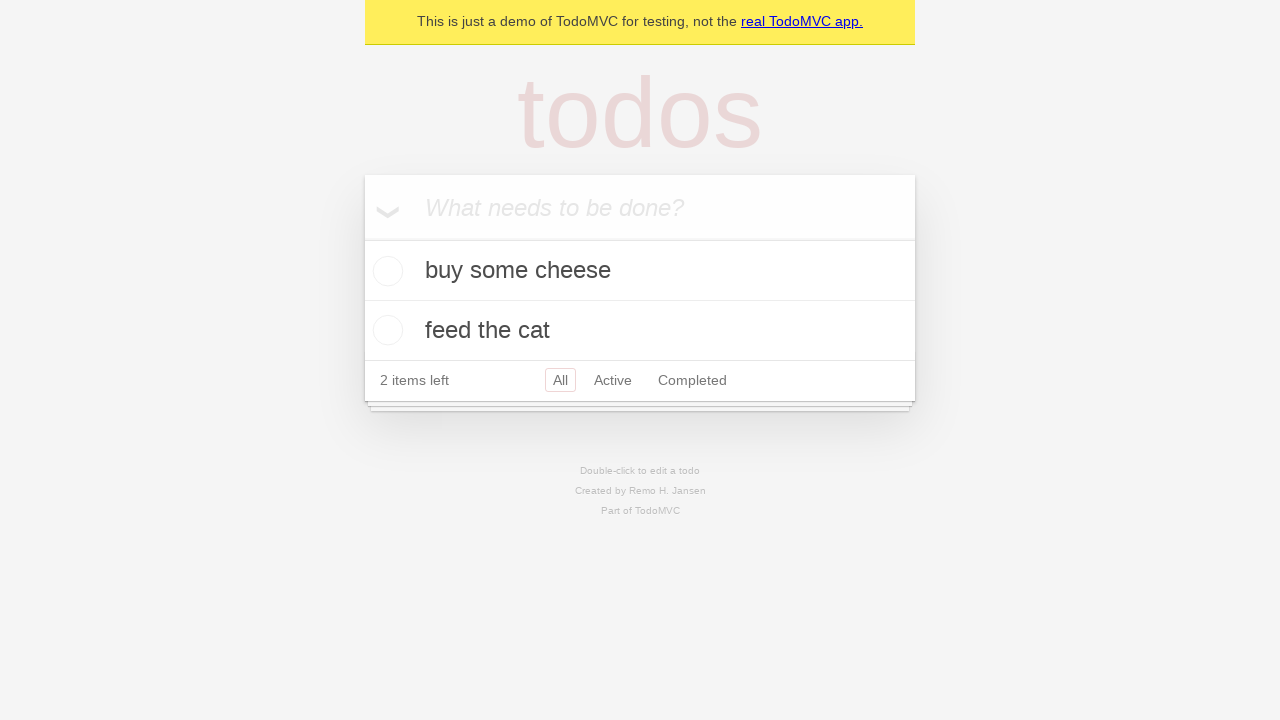